Tests that the complete all checkbox updates state when individual items are completed or cleared.

Starting URL: https://demo.playwright.dev/todomvc

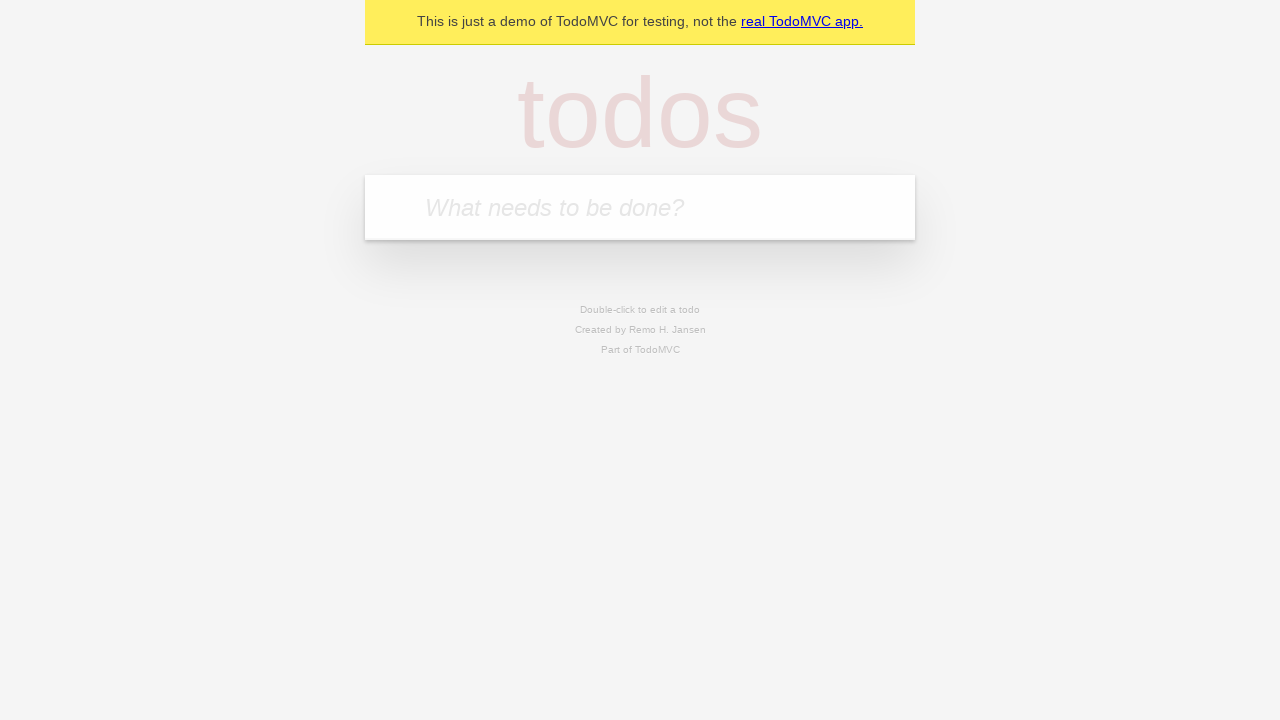

Filled todo input with 'buy some cheese' on internal:attr=[placeholder="What needs to be done?"i]
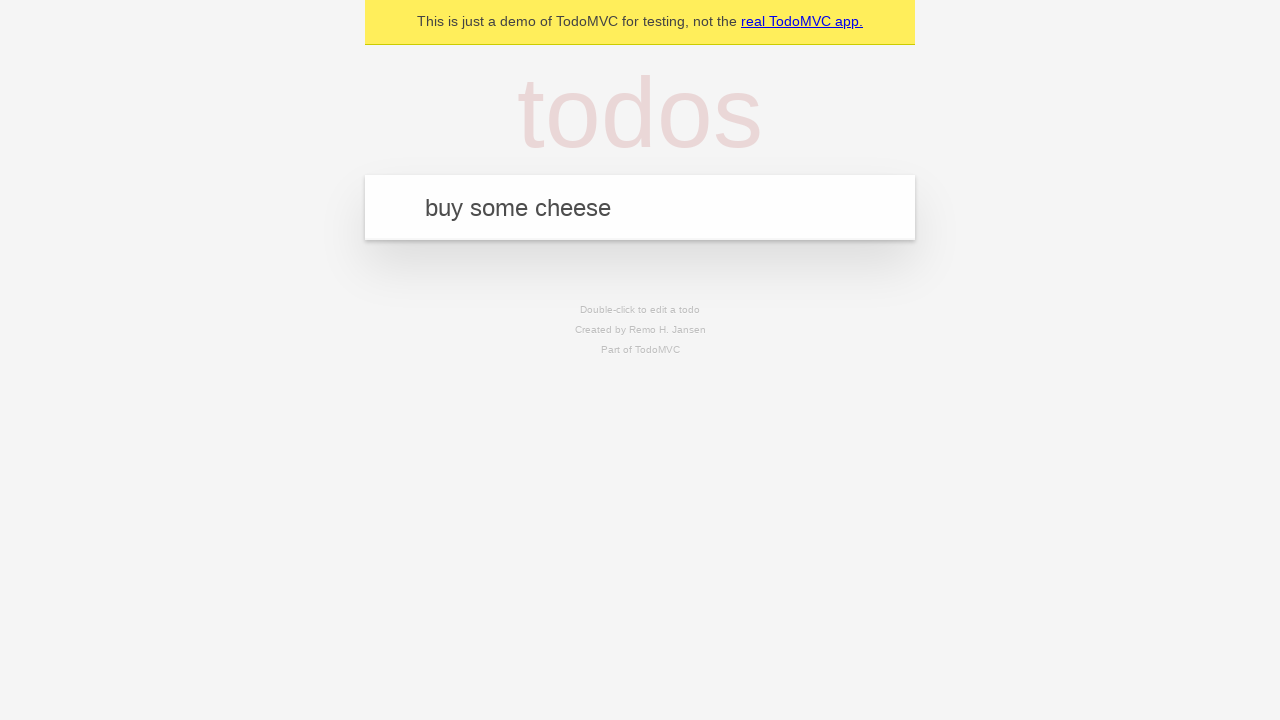

Pressed Enter to create first todo item on internal:attr=[placeholder="What needs to be done?"i]
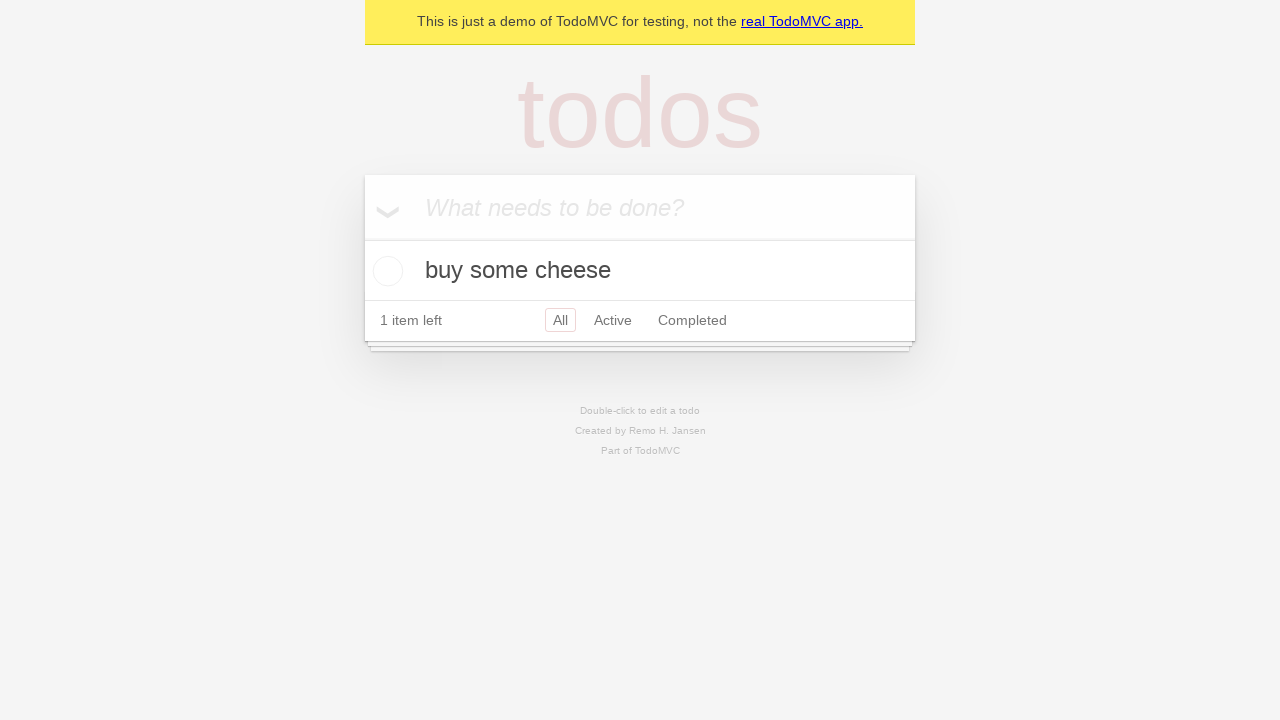

Filled todo input with 'feed the cat' on internal:attr=[placeholder="What needs to be done?"i]
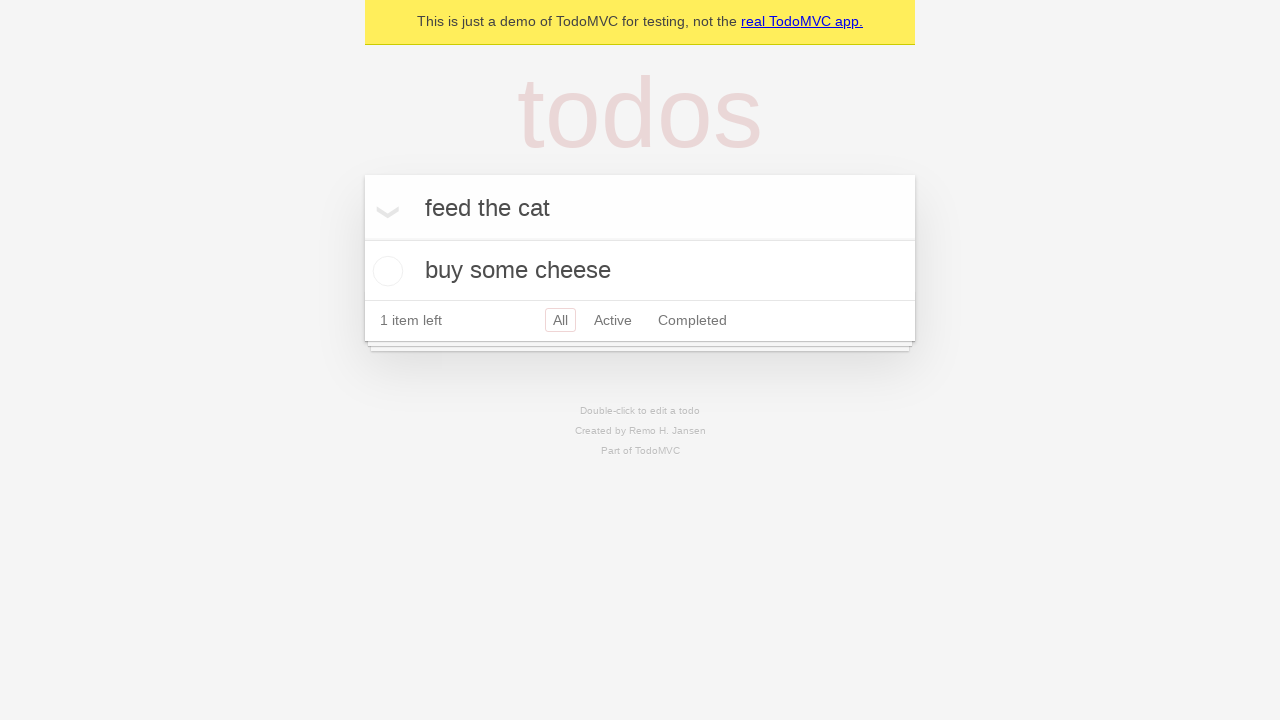

Pressed Enter to create second todo item on internal:attr=[placeholder="What needs to be done?"i]
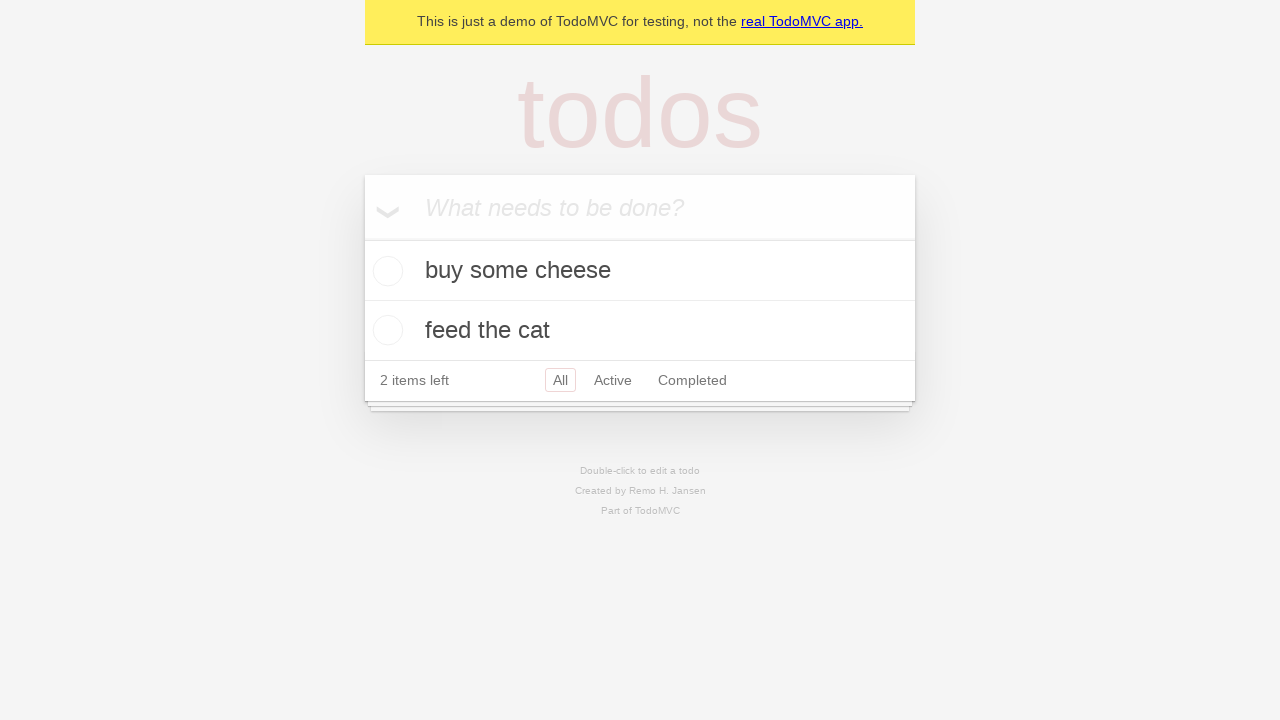

Filled todo input with 'book a doctors appointment' on internal:attr=[placeholder="What needs to be done?"i]
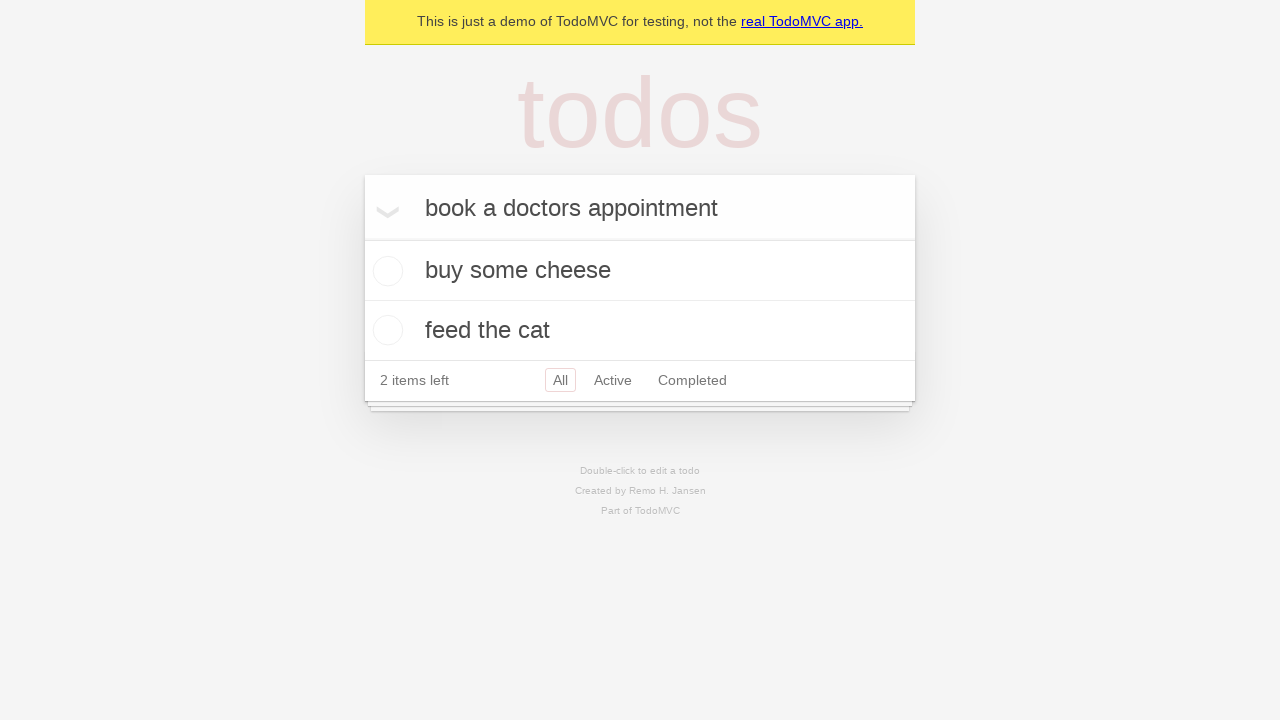

Pressed Enter to create third todo item on internal:attr=[placeholder="What needs to be done?"i]
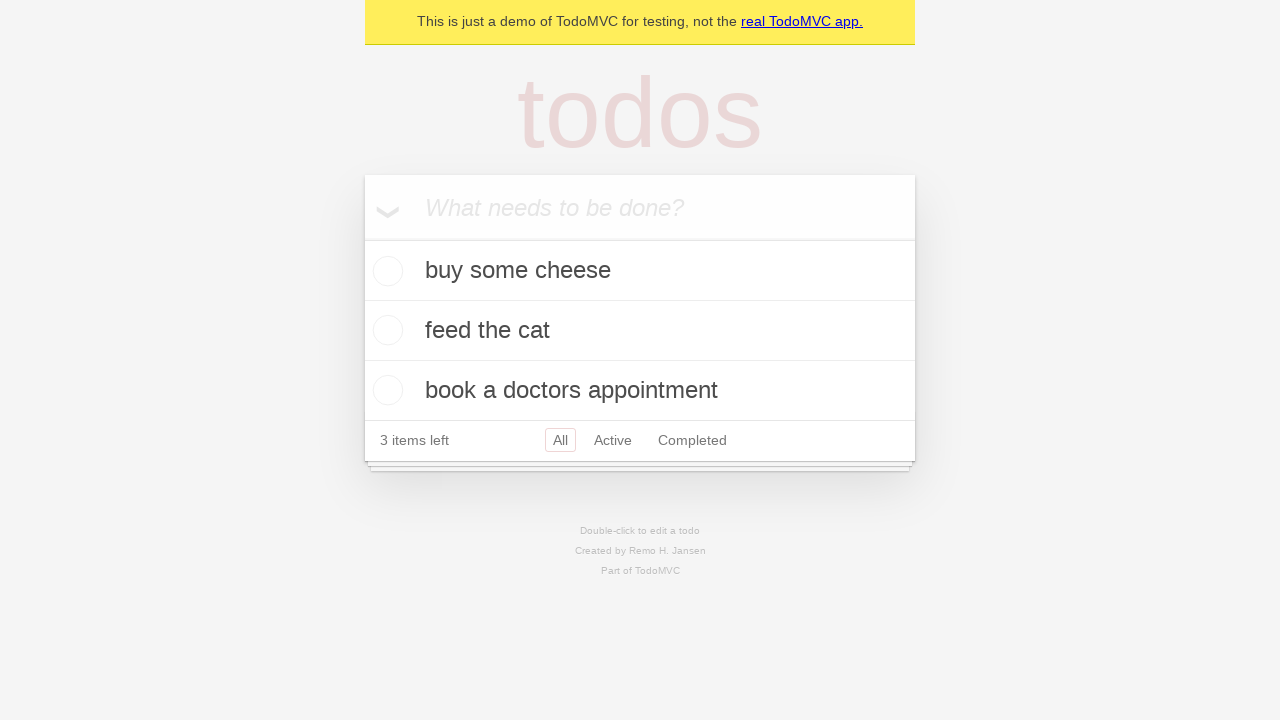

Clicked 'Mark all as complete' checkbox to check all items at (362, 238) on internal:label="Mark all as complete"i
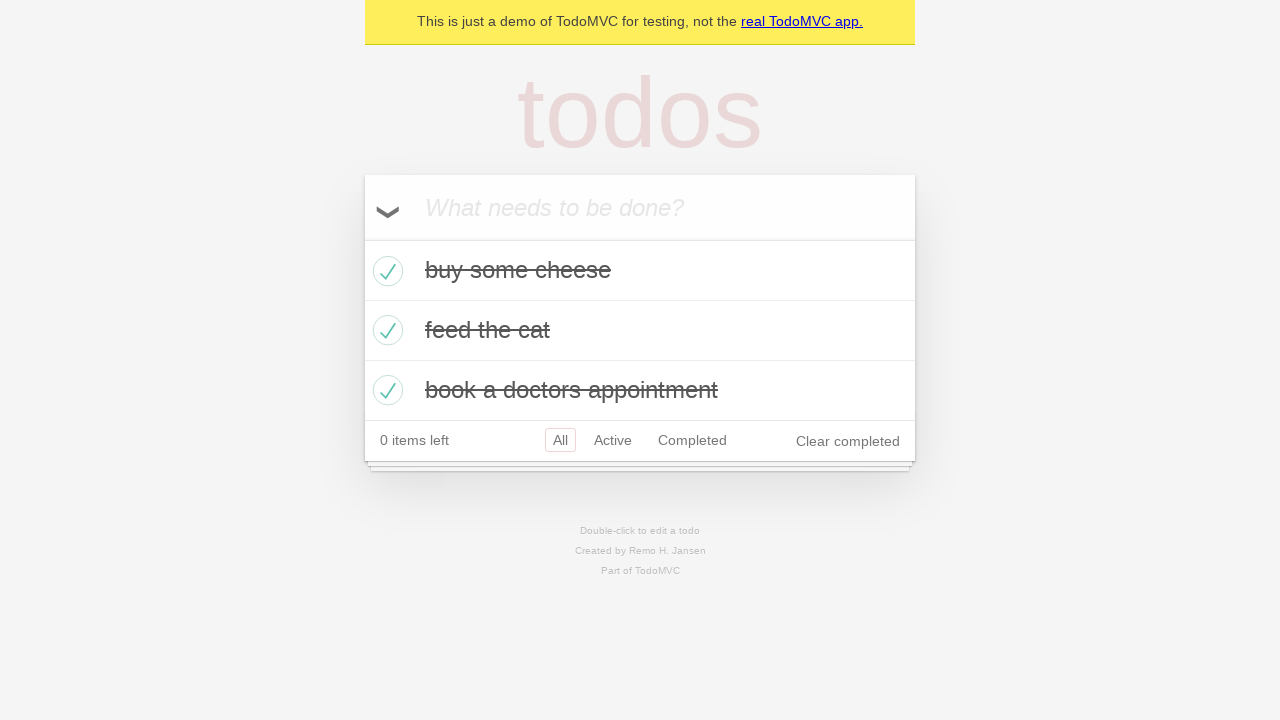

Unchecked the first todo item checkbox at (385, 271) on internal:testid=[data-testid="todo-item"s] >> nth=0 >> internal:role=checkbox
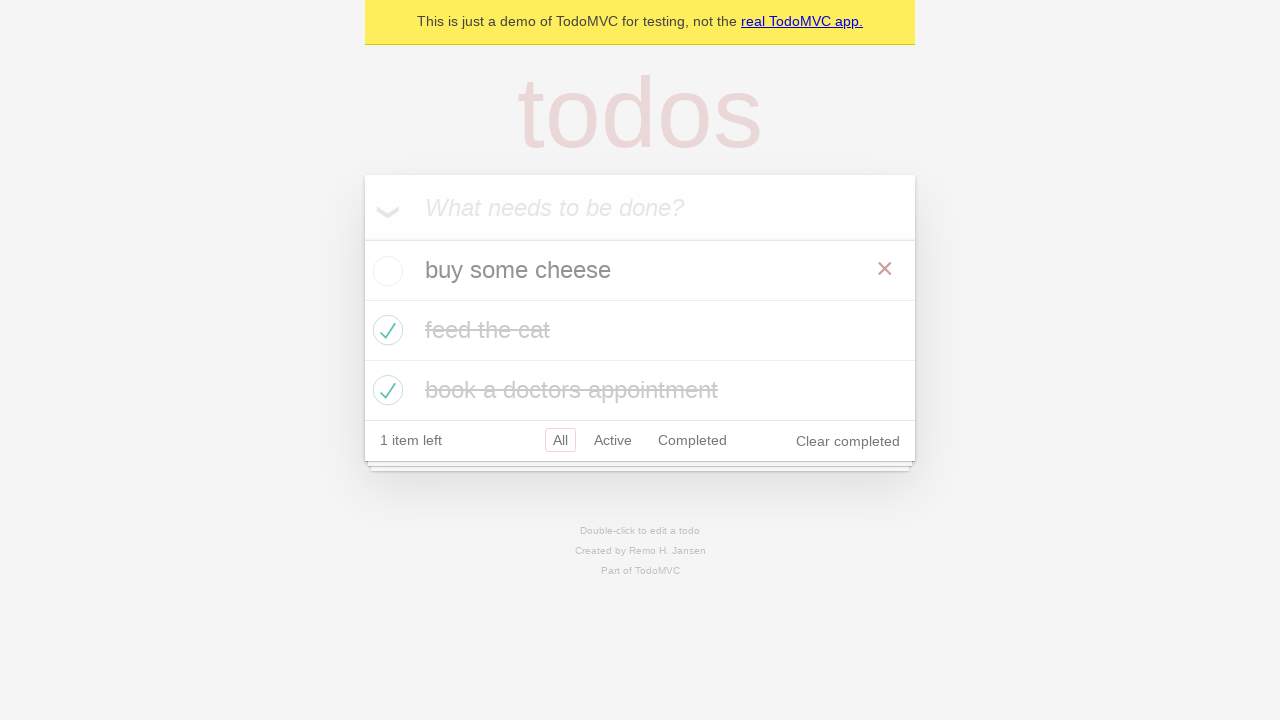

Rechecked the first todo item checkbox at (385, 271) on internal:testid=[data-testid="todo-item"s] >> nth=0 >> internal:role=checkbox
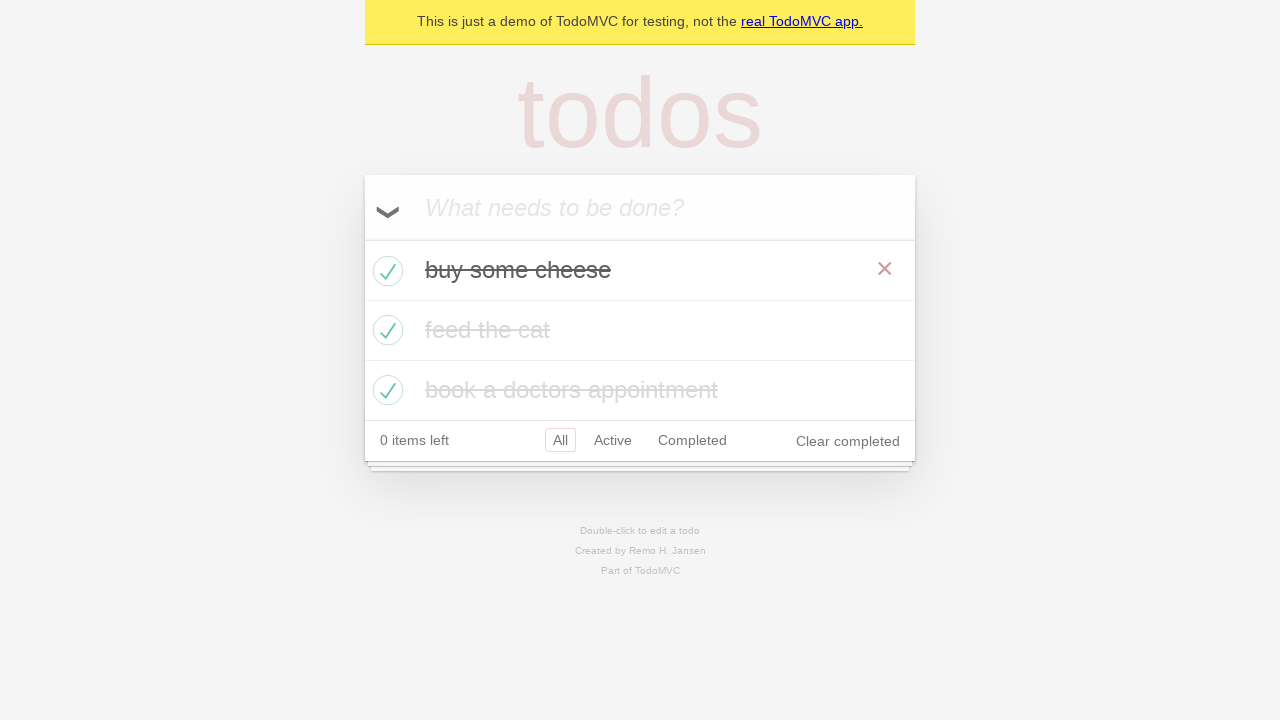

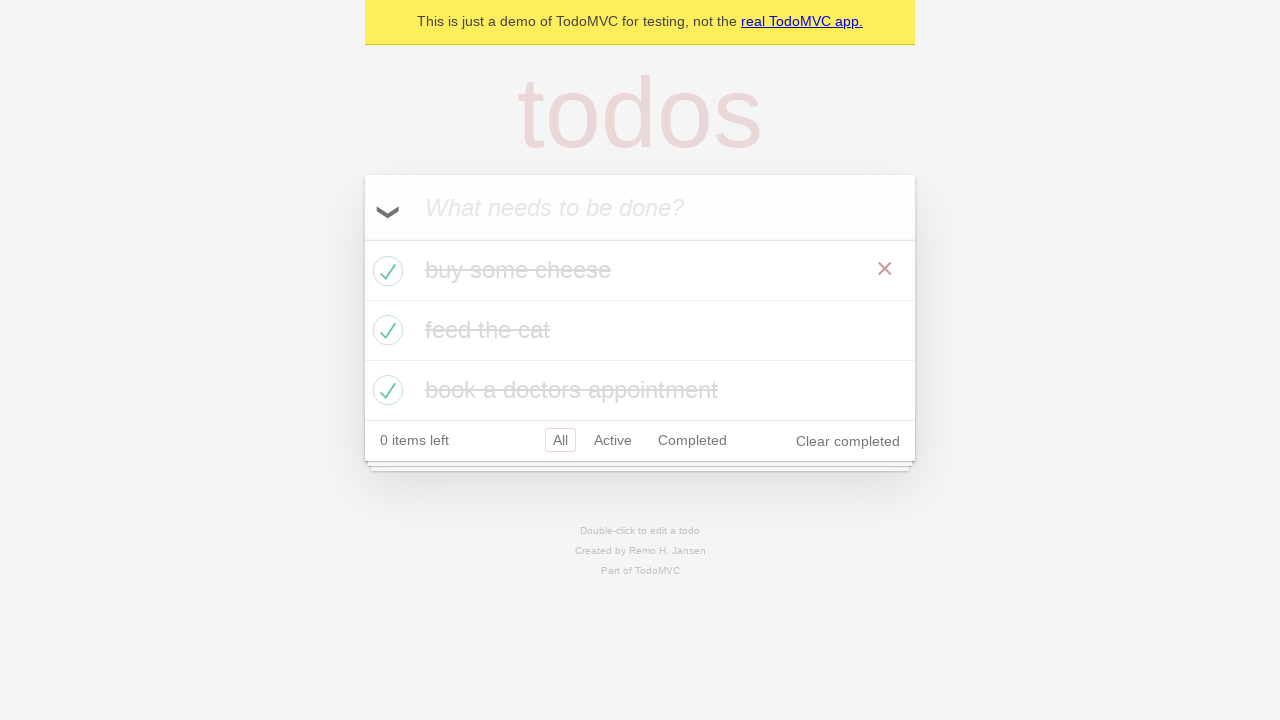